Tests drag-and-drop functionality by dragging a green circle element and dropping it onto a target drop box on a practice testing website.

Starting URL: https://practice.expandtesting.com/drag-and-drop-circles

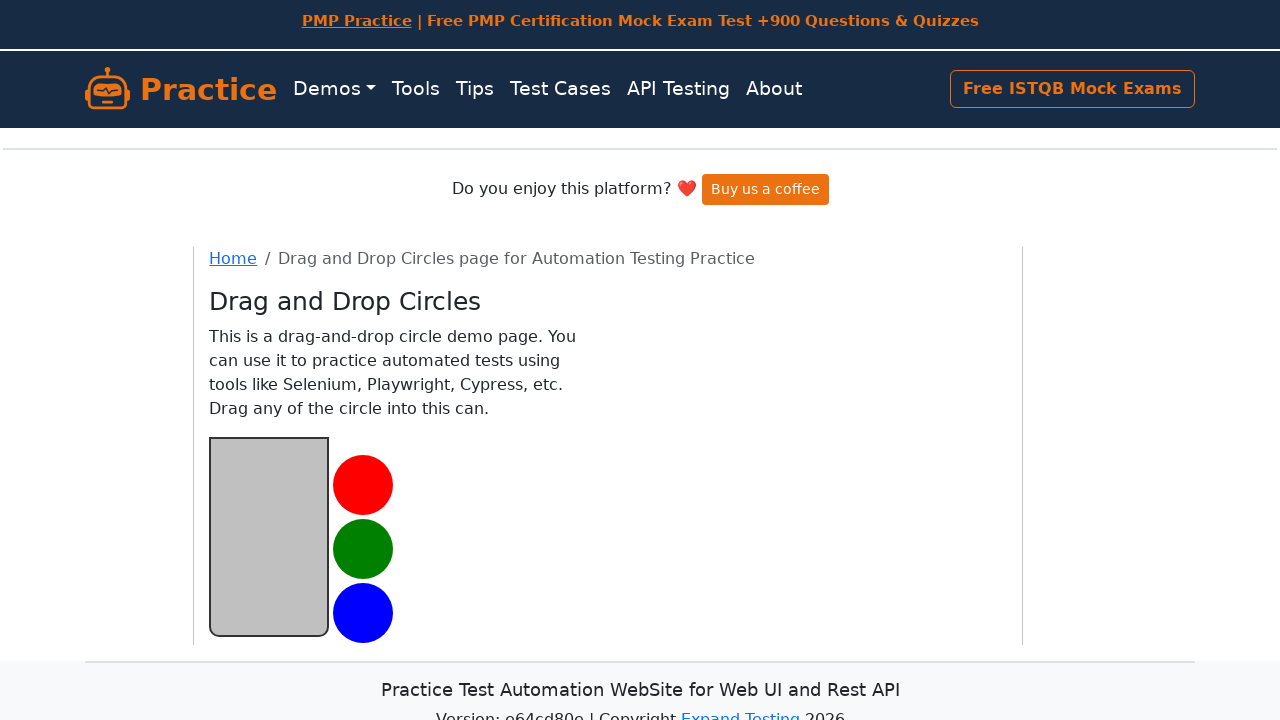

Located the green circle element
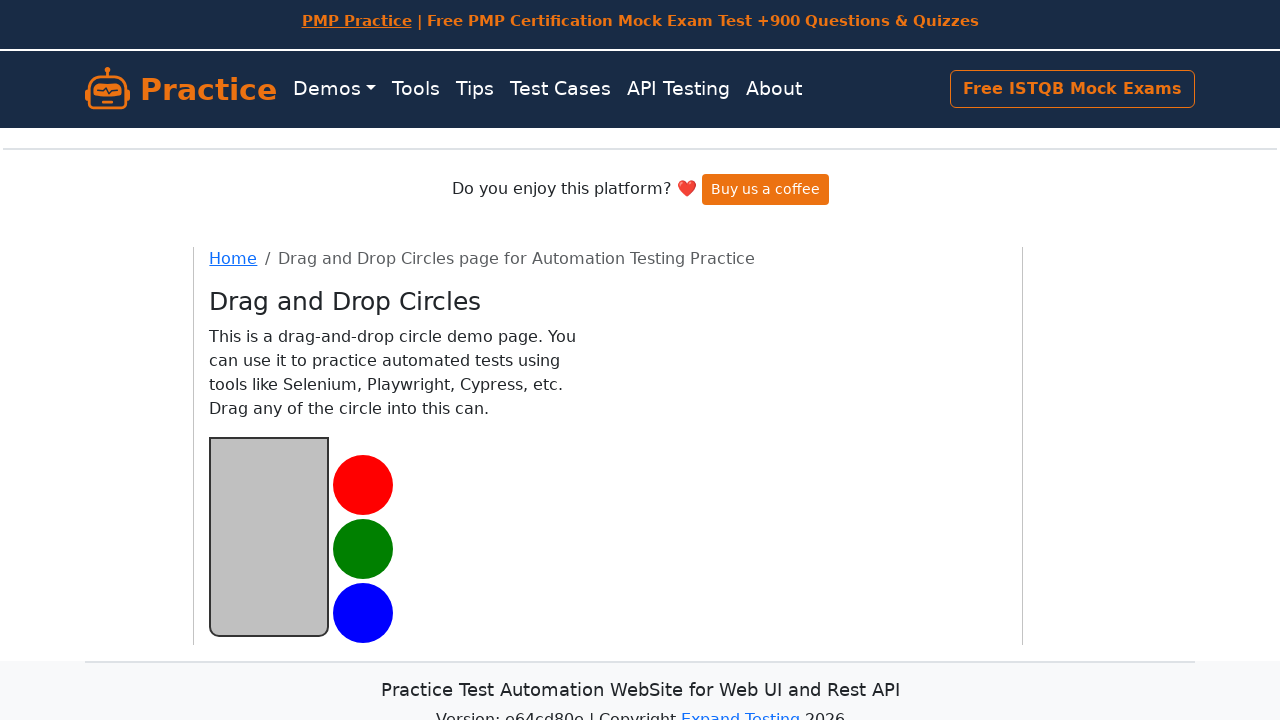

Located the drop target box
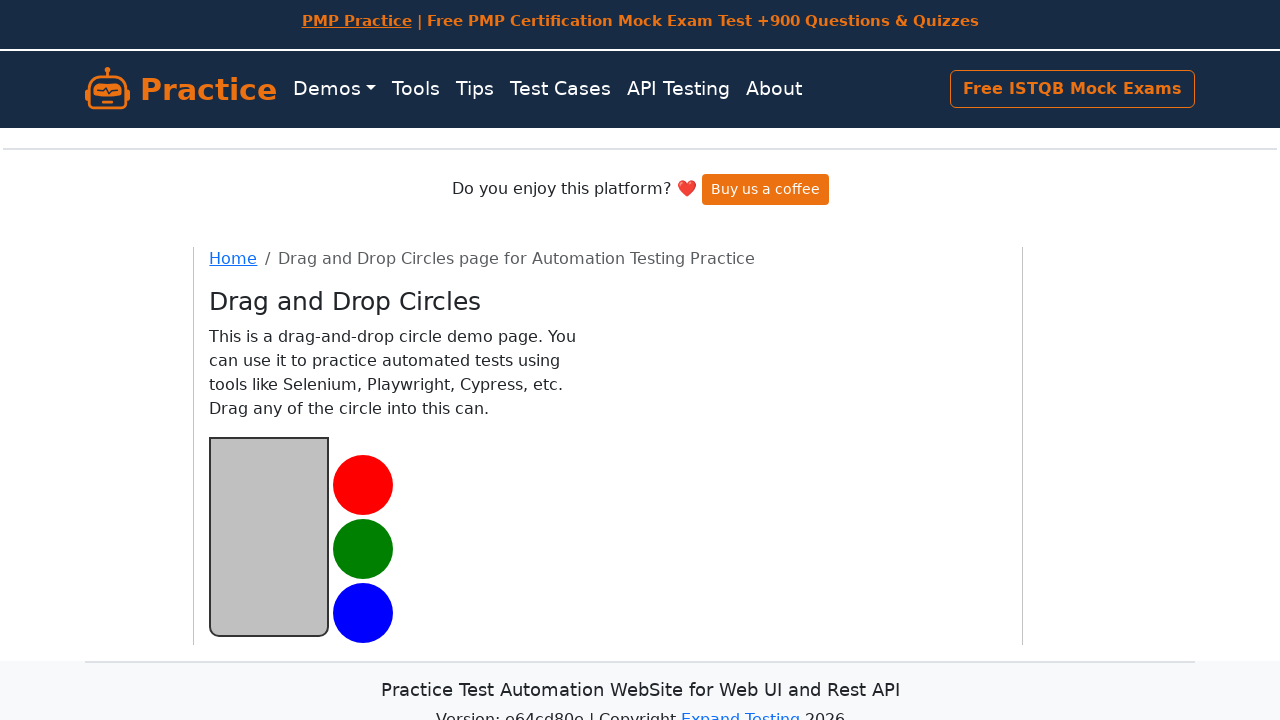

Dragged green circle and dropped it onto the target box at (269, 536)
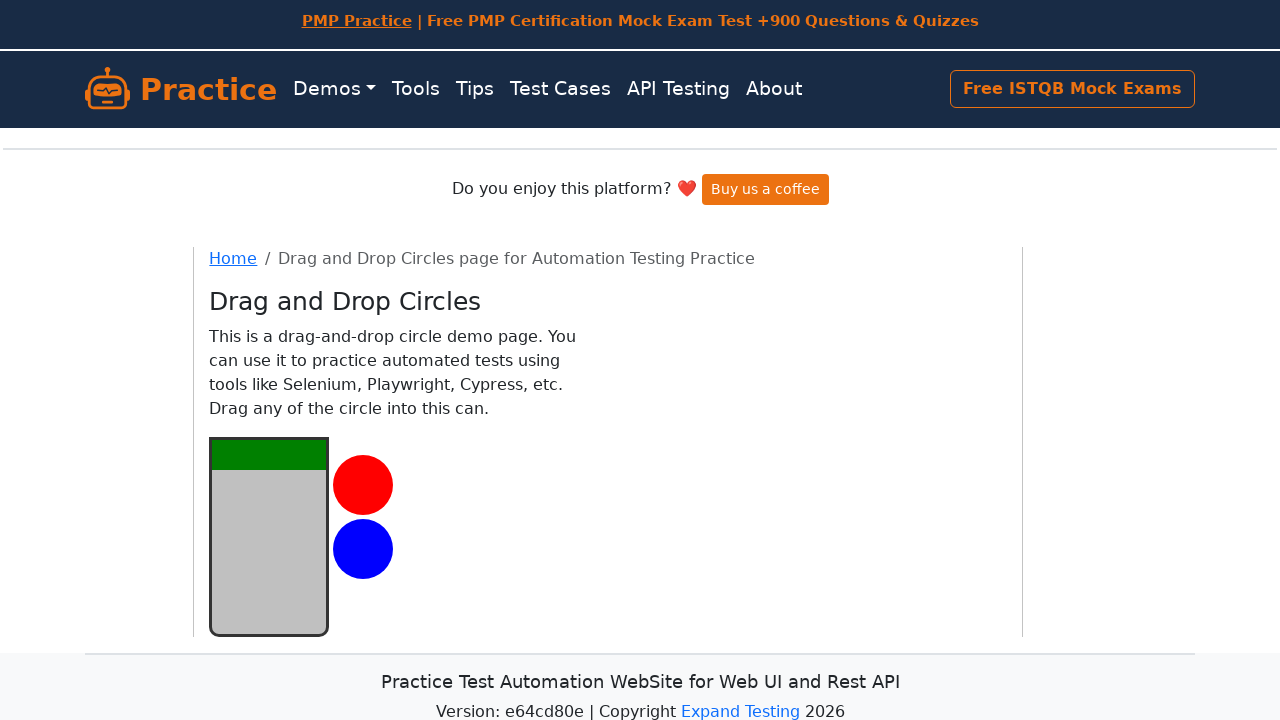

Waited 500ms for drop action to complete
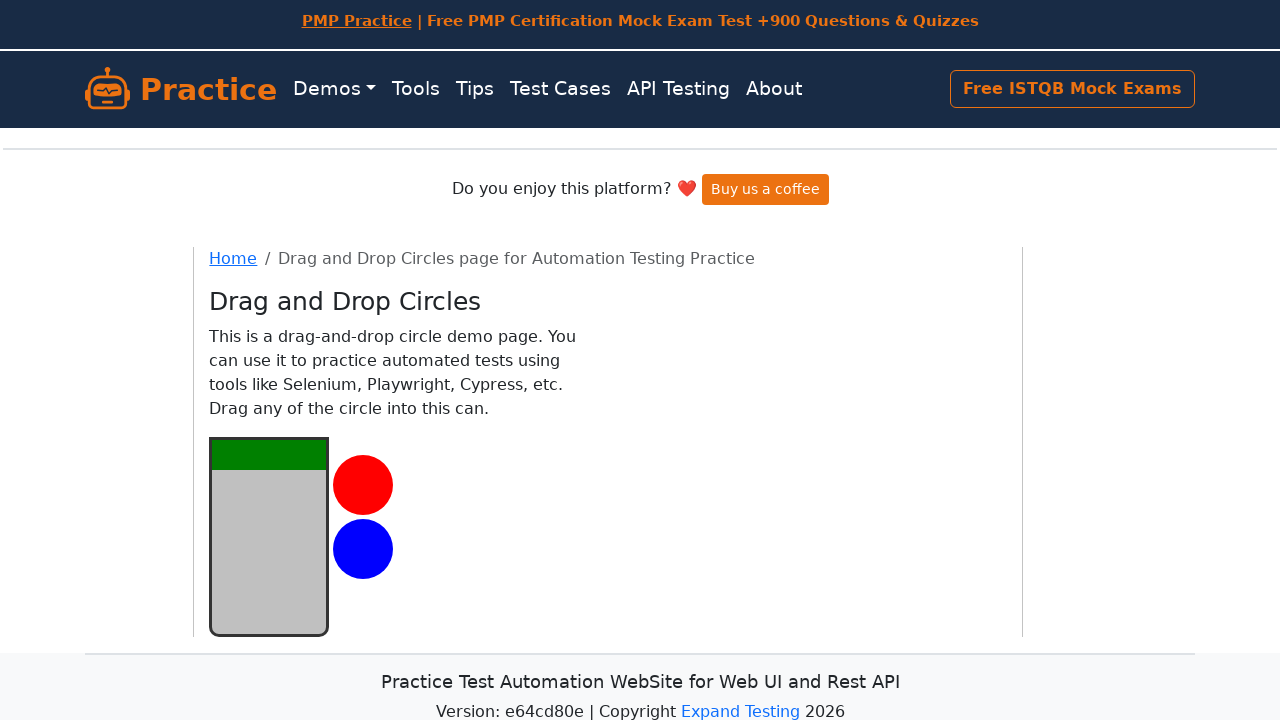

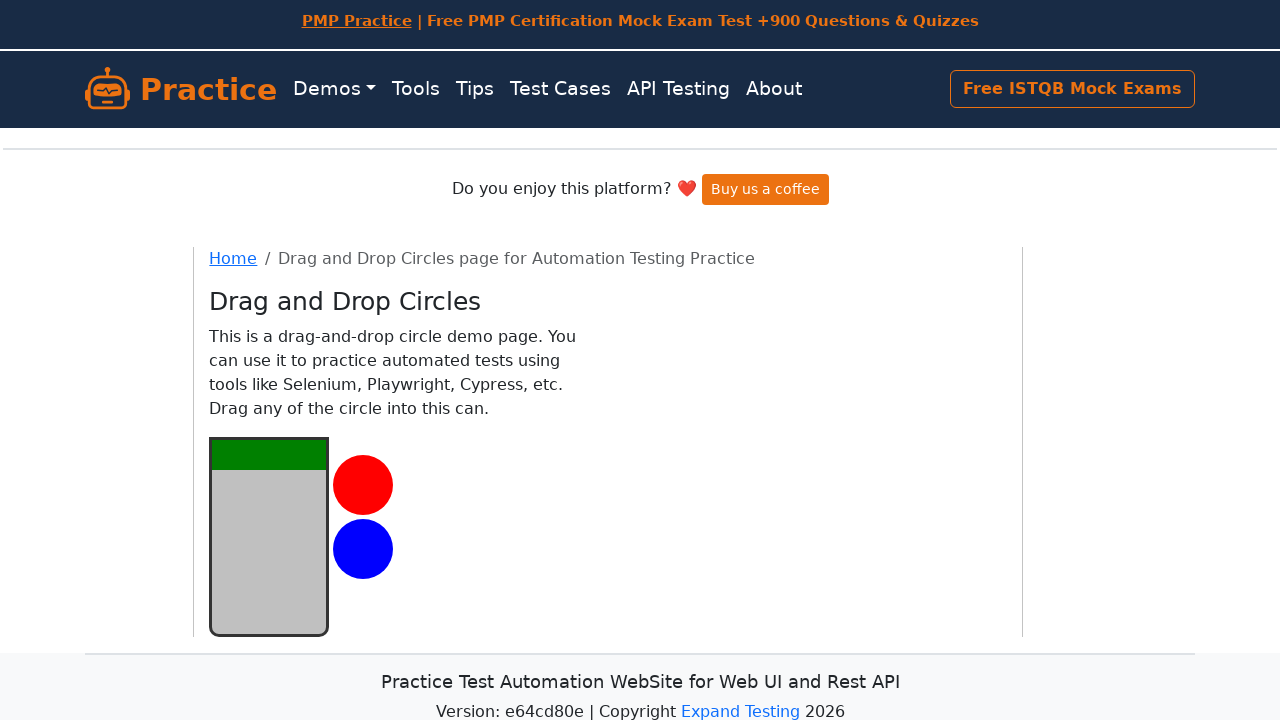